Tests clicking a button to show hidden text and verifies the text content appears correctly

Starting URL: https://kristinek.github.io/site/examples/actions

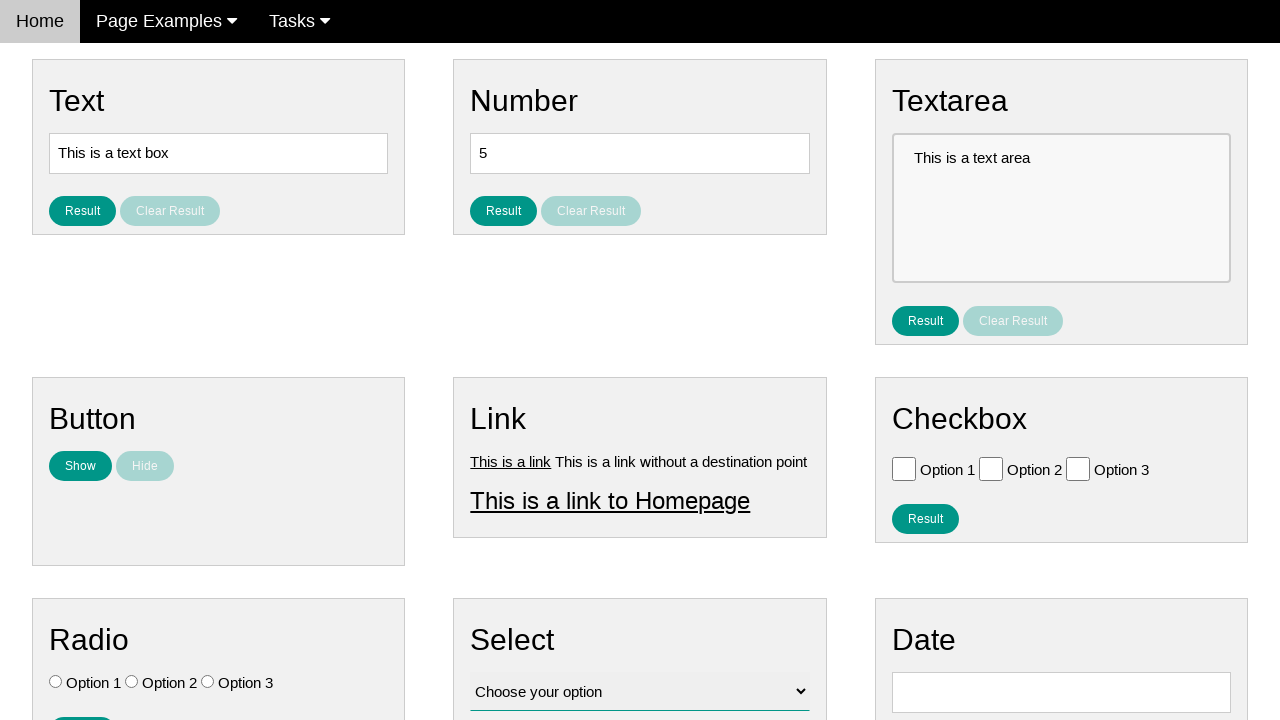

Clicked the 'show text' button at (80, 466) on #show_text
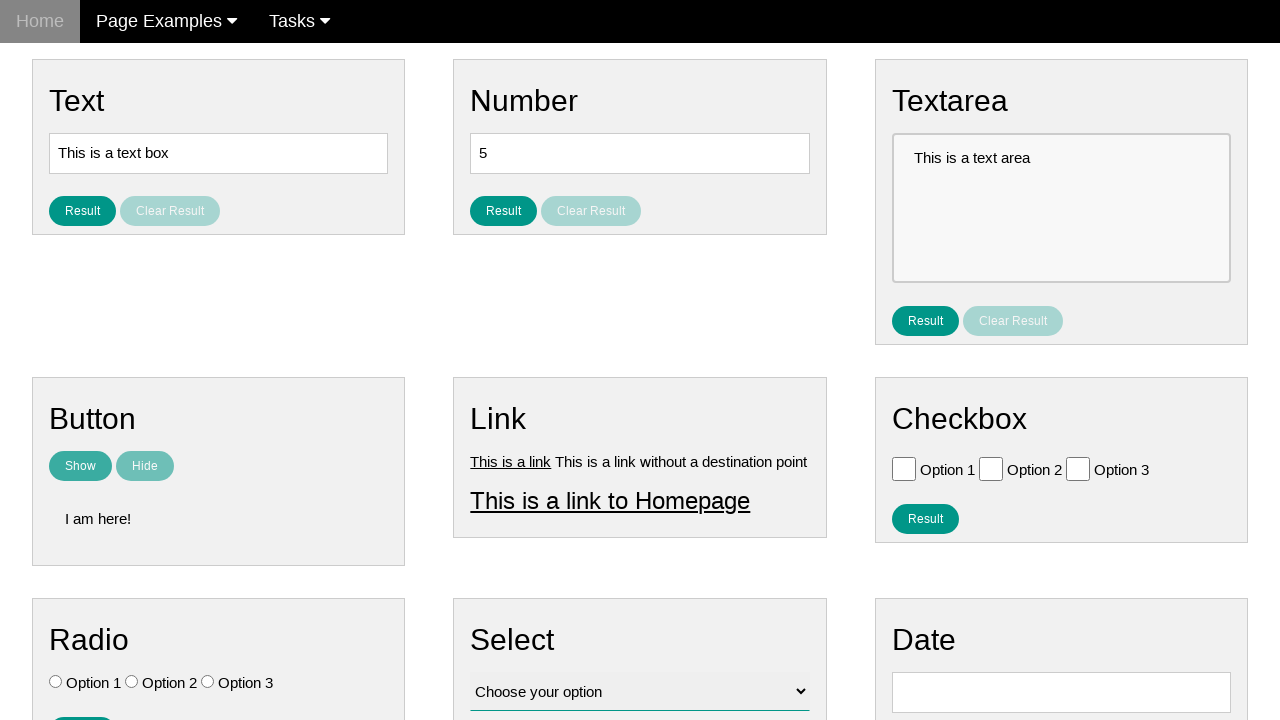

Hidden text element became visible
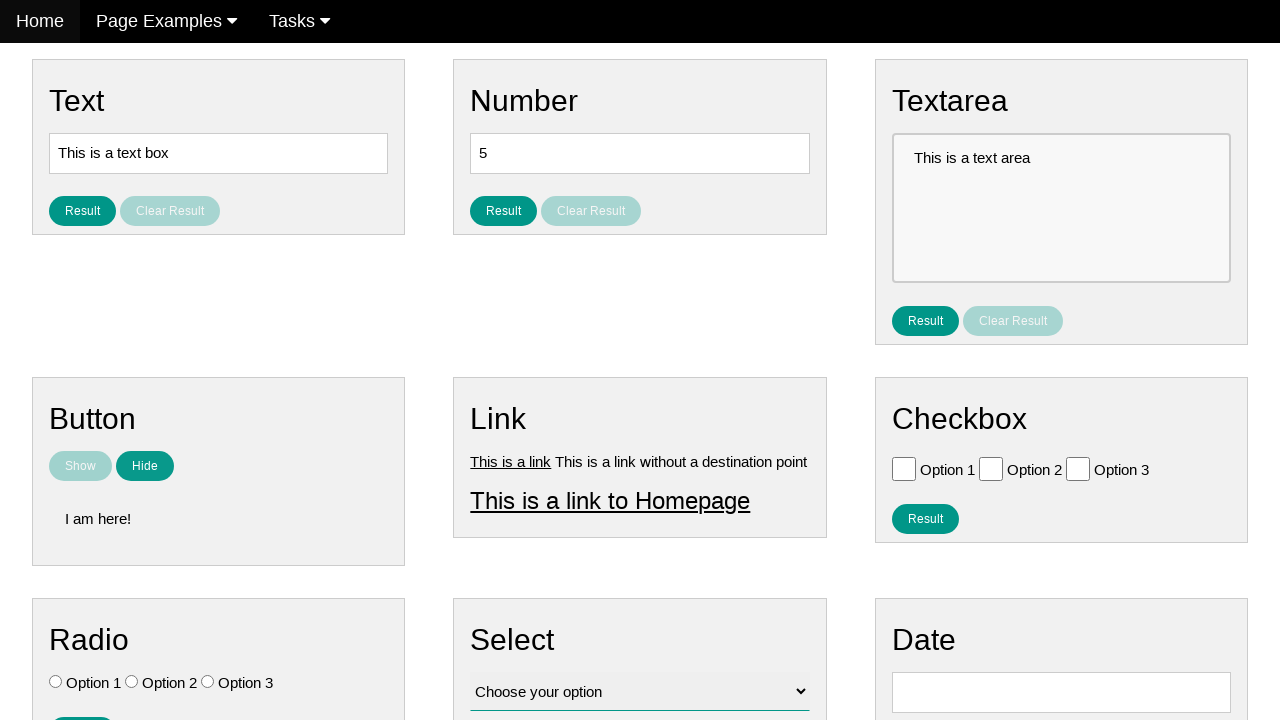

Verified hidden text content is 'I am here!'
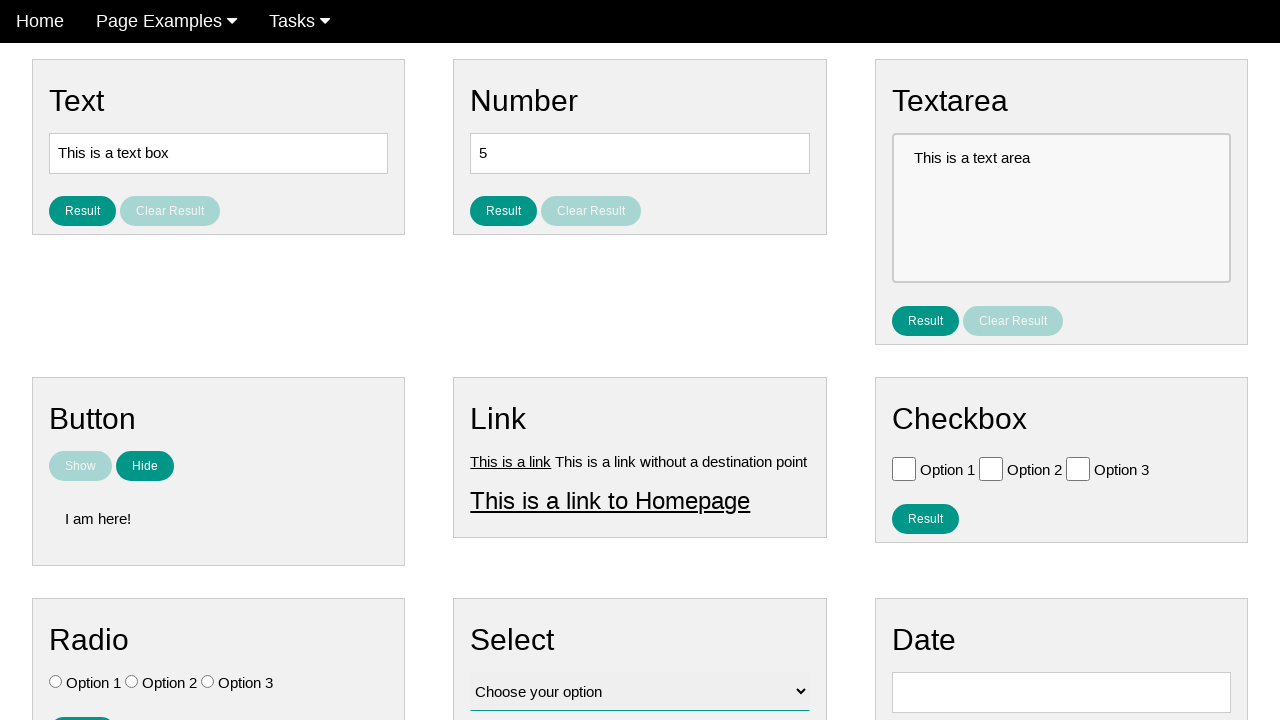

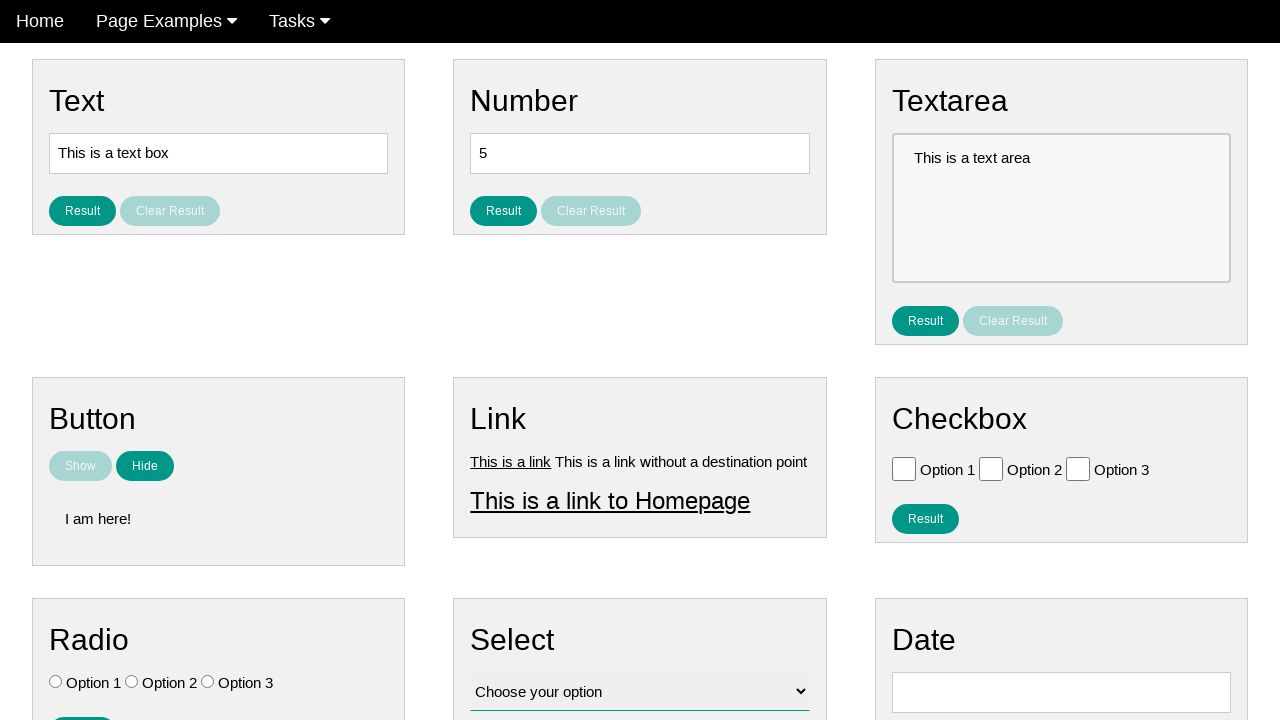